Tests an e-commerce site's search and add-to-cart functionality by searching for products containing "ca" and adding specific items to the cart

Starting URL: https://rahulshettyacademy.com/seleniumPractise/#/

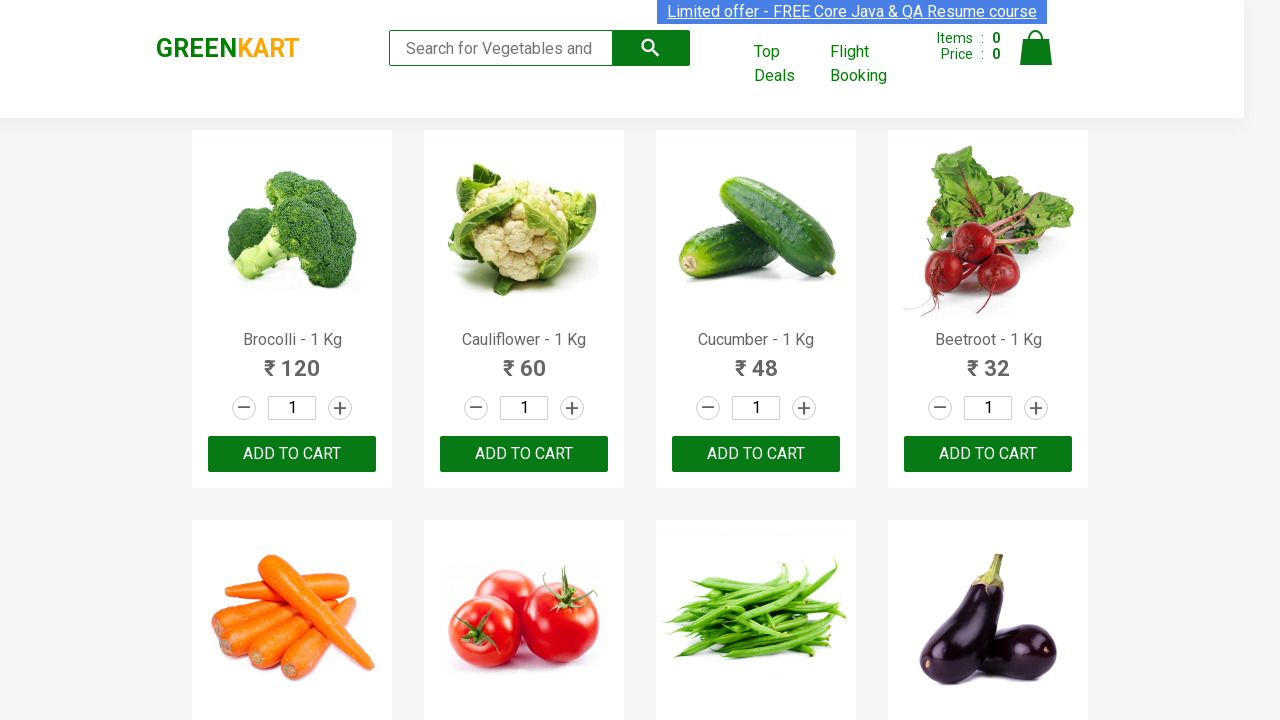

Filled search field with 'ca' to filter products on .search-keyword
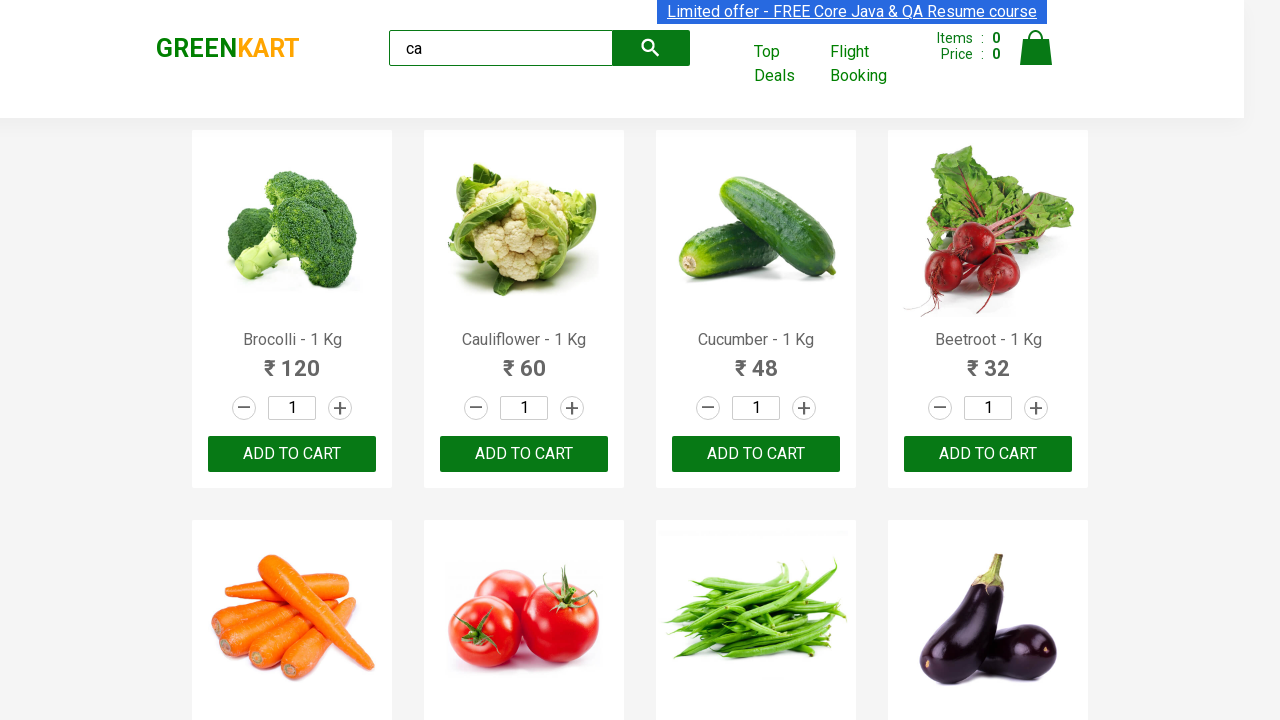

Waited 2 seconds for products to be filtered
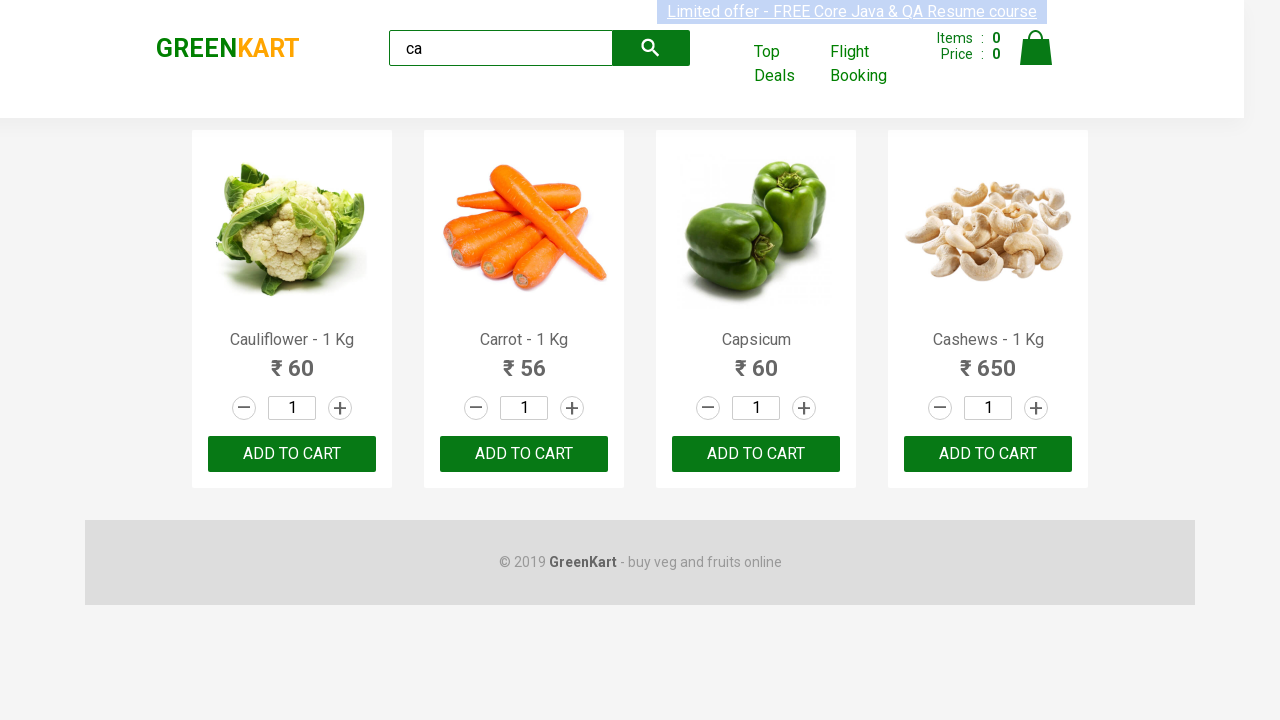

Verified that 4 products are visible after filtering
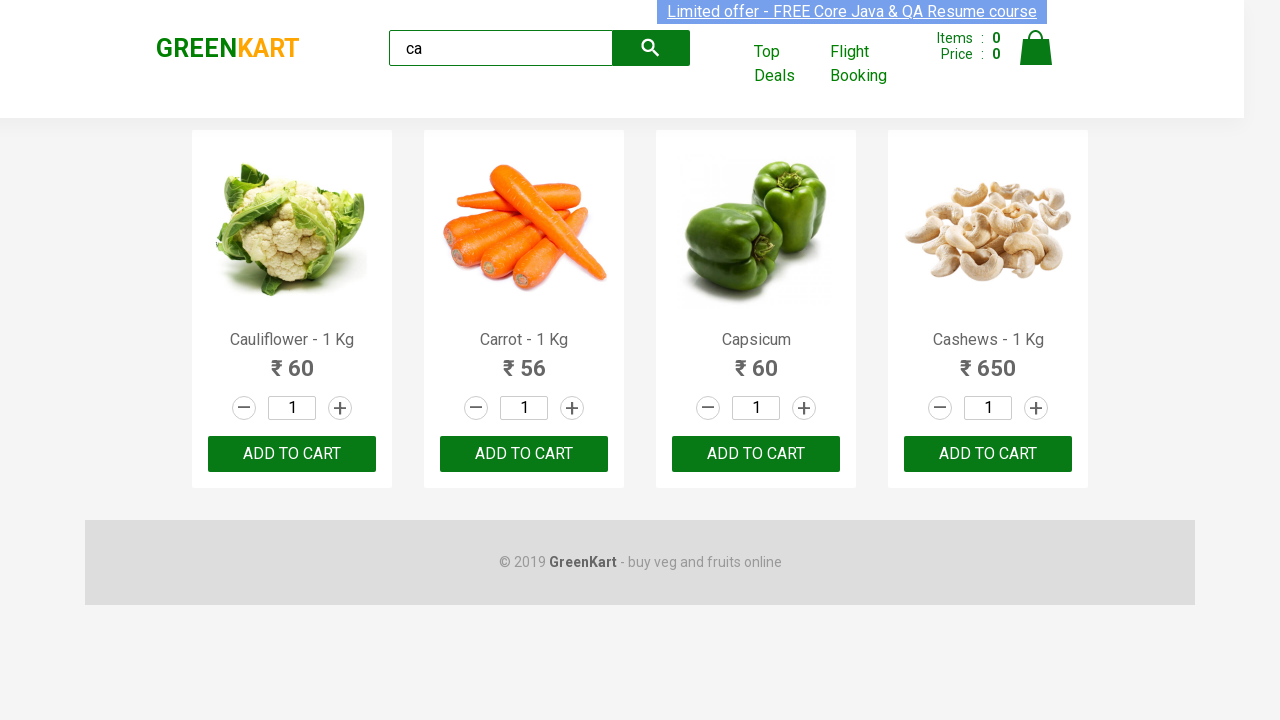

Clicked 'ADD TO CART' button on the second product at (524, 454) on .products .product >> nth=1 >> internal:text="ADD TO CART"i
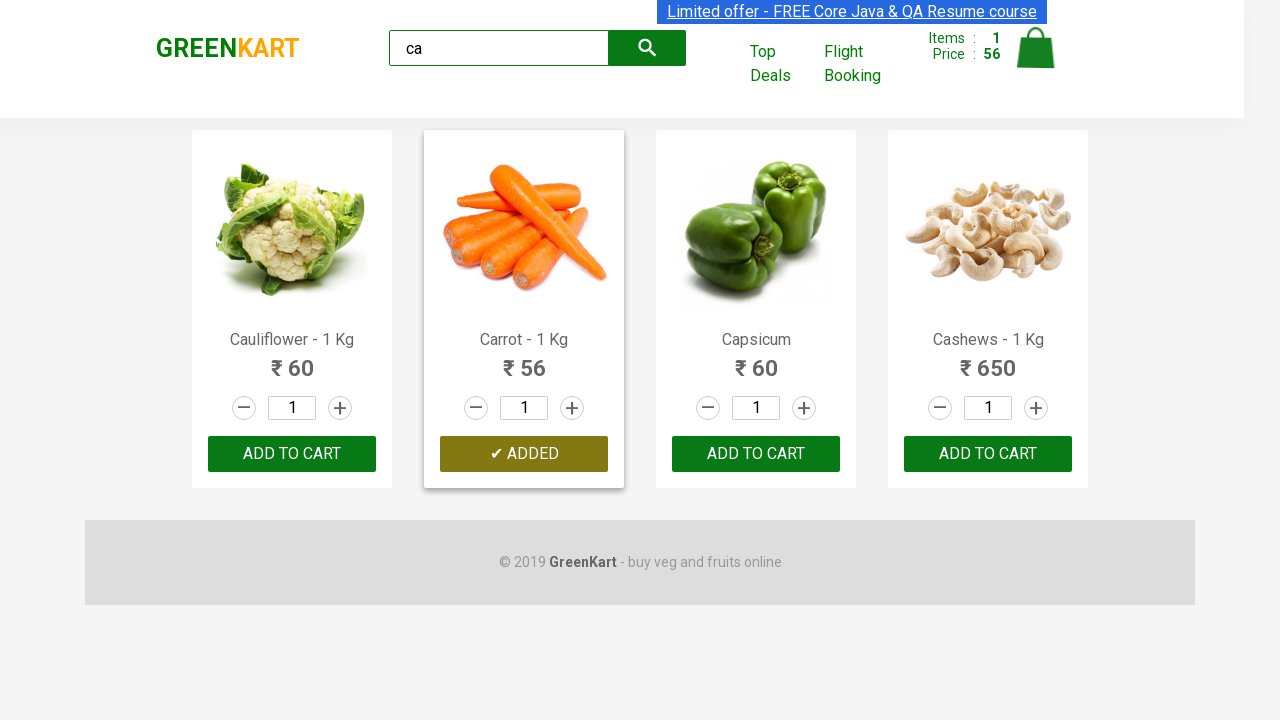

Found and clicked 'ADD TO CART' on Cashews product at (988, 454) on .products .product >> nth=3 >> button
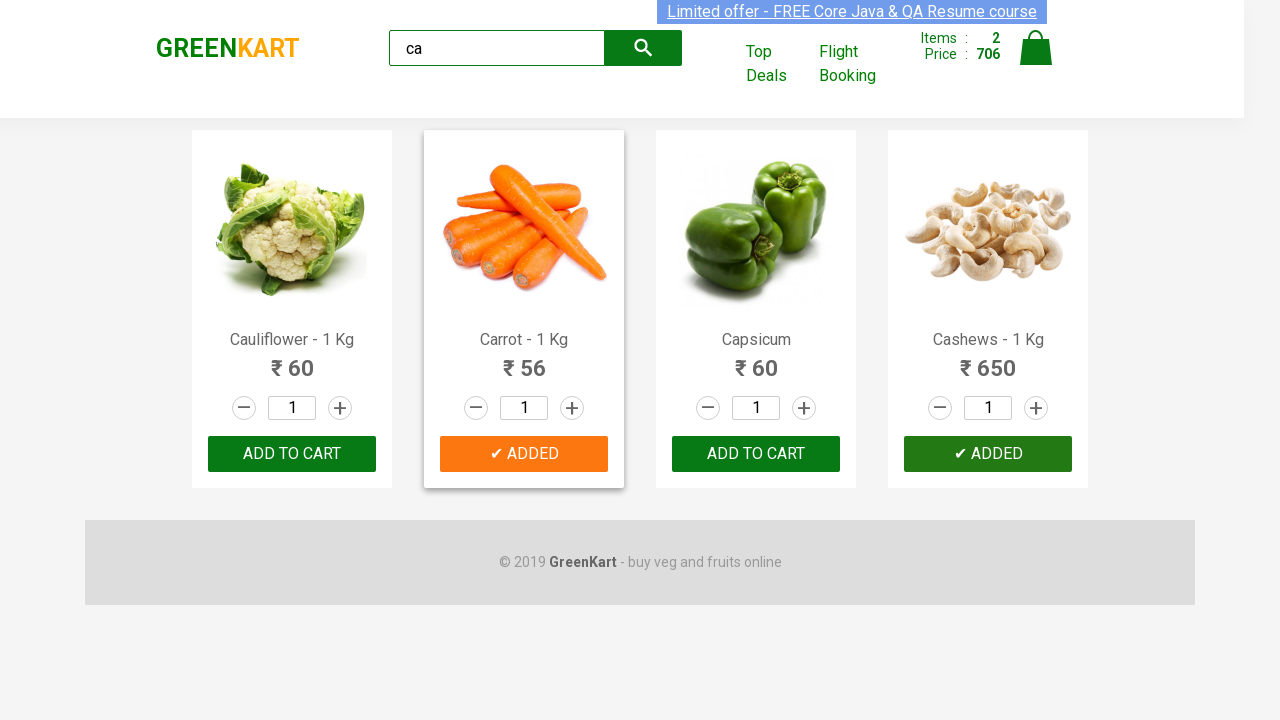

Verified brand name is 'GREENKART'
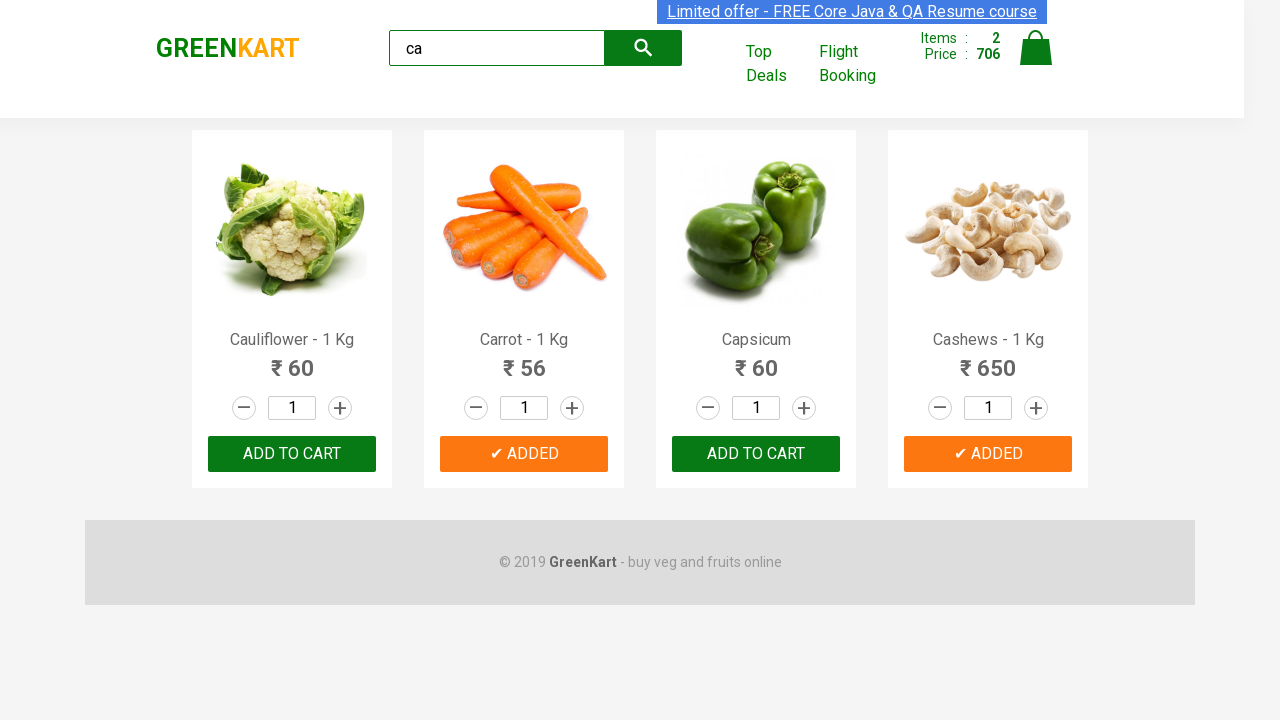

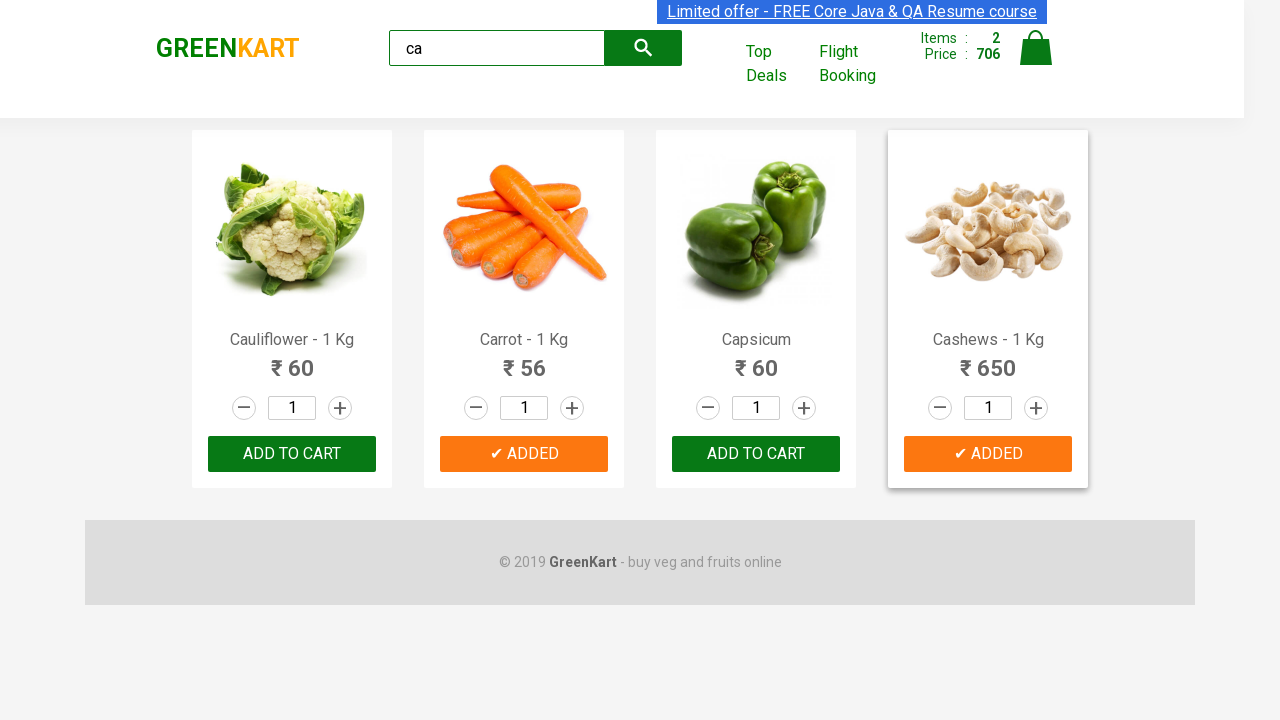